Tests the Double Click Me button on the DemoQA buttons page by navigating to the buttons section, double-clicking the button, and verifying the double click message appears.

Starting URL: https://demoqa.com/elements

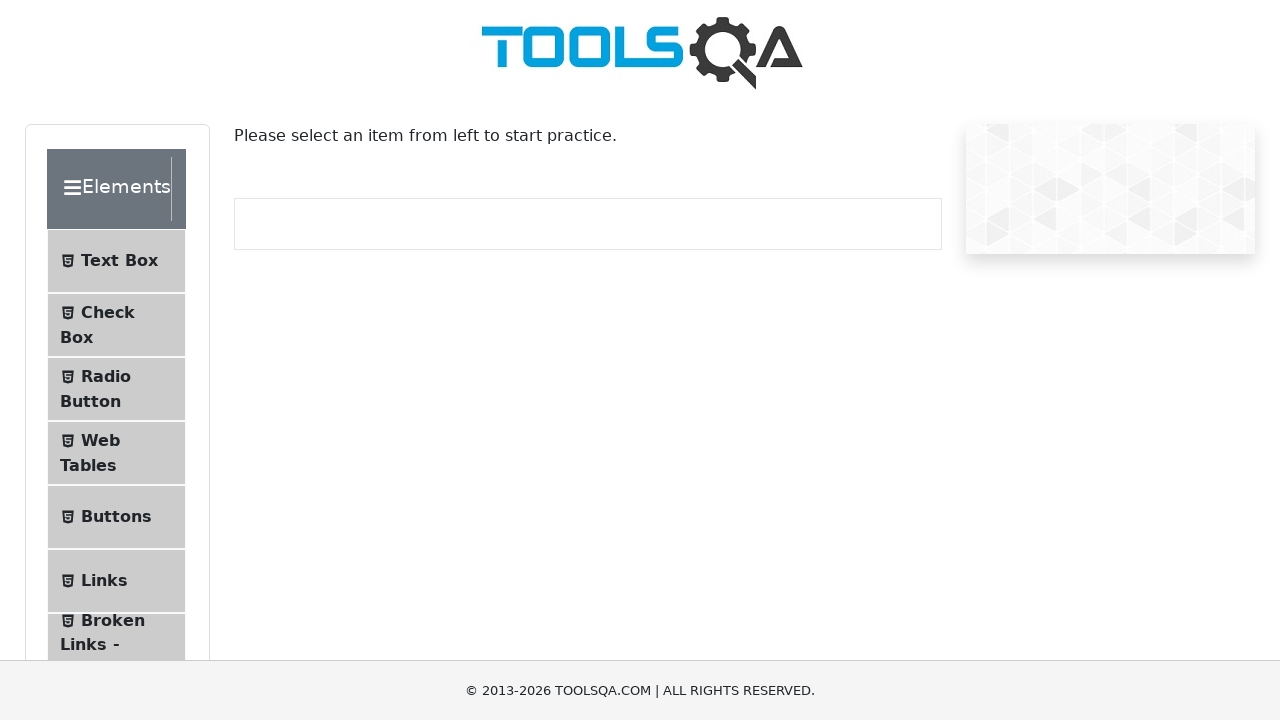

Clicked Buttons menu item to navigate to buttons section at (116, 517) on li:has-text('Buttons')
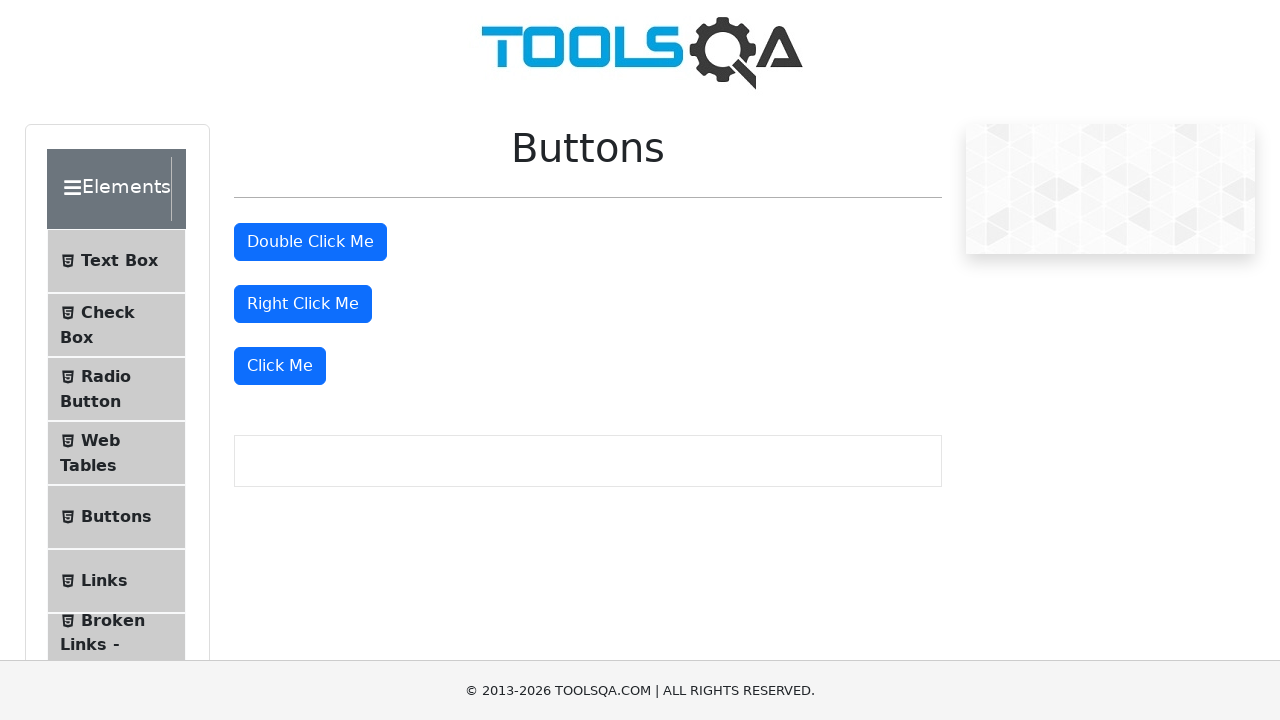

Buttons page loaded successfully
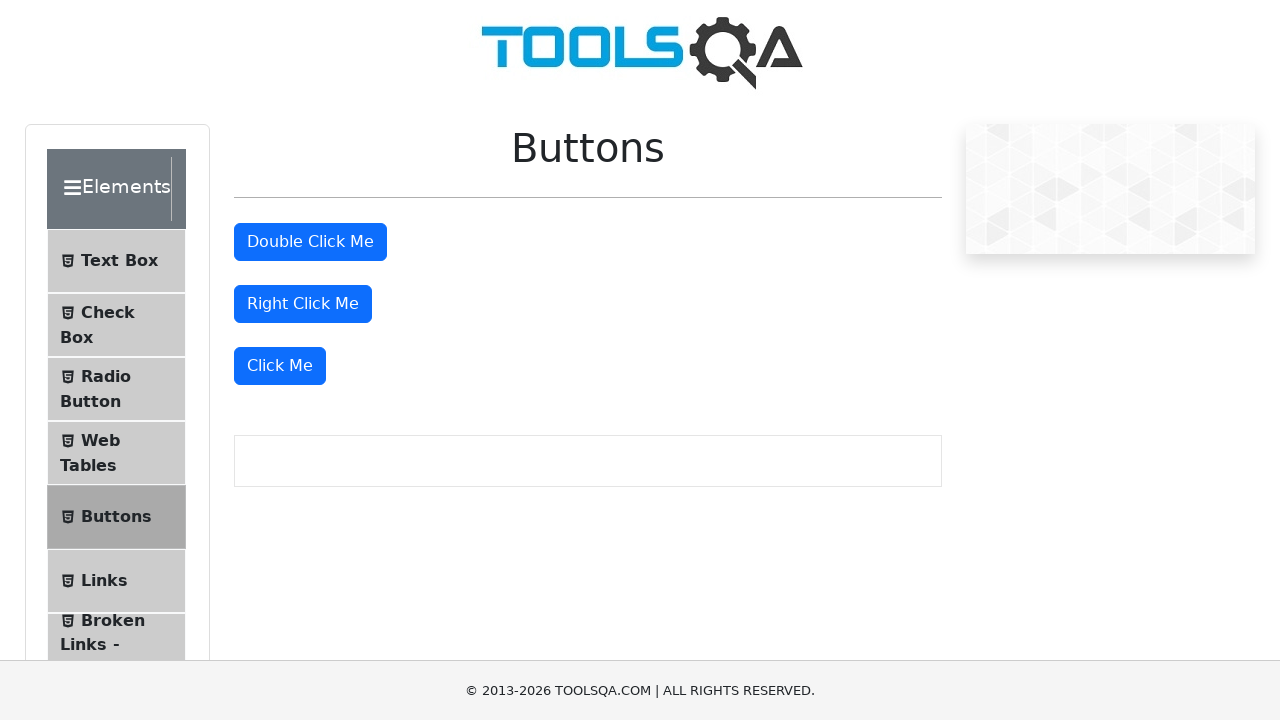

Double-clicked the 'Double Click Me' button at (310, 242) on internal:role=button[name="Double Click Me"i]
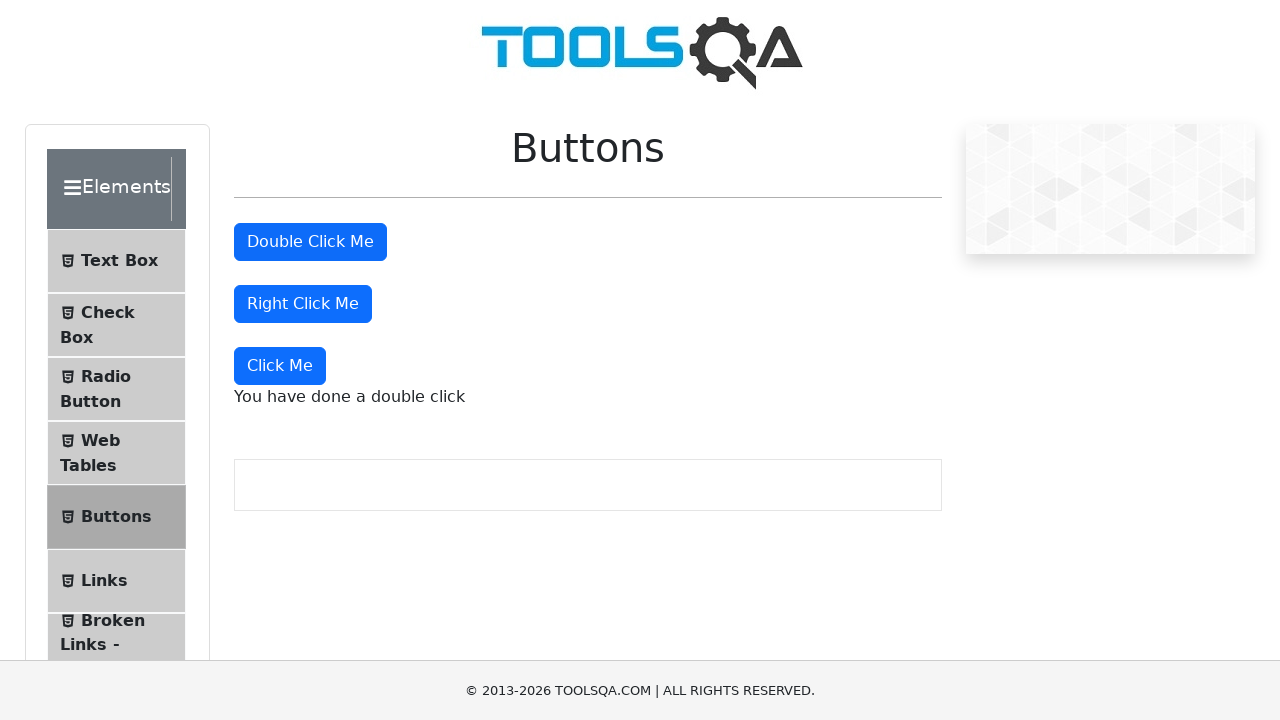

Verified double click success message appeared
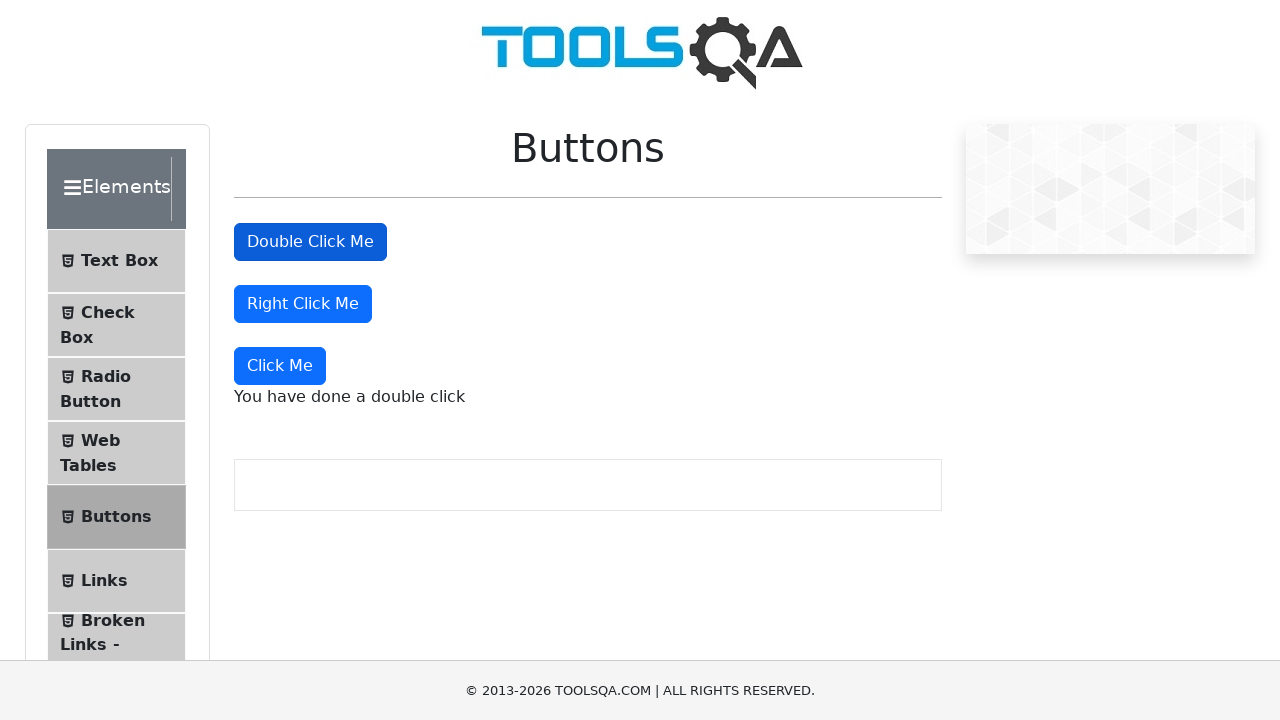

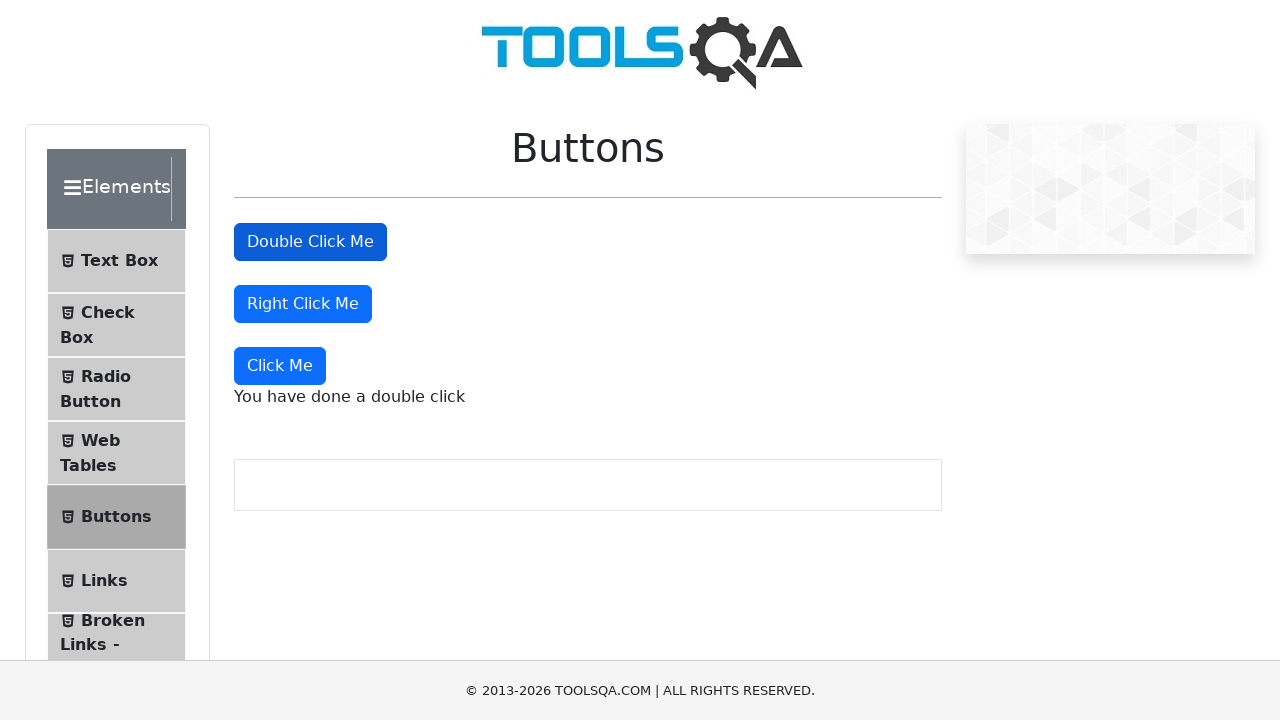